Tests checkbox selection on a practice automation website by clicking on a specific weekday checkbox label

Starting URL: https://testautomationpractice.blogspot.com/

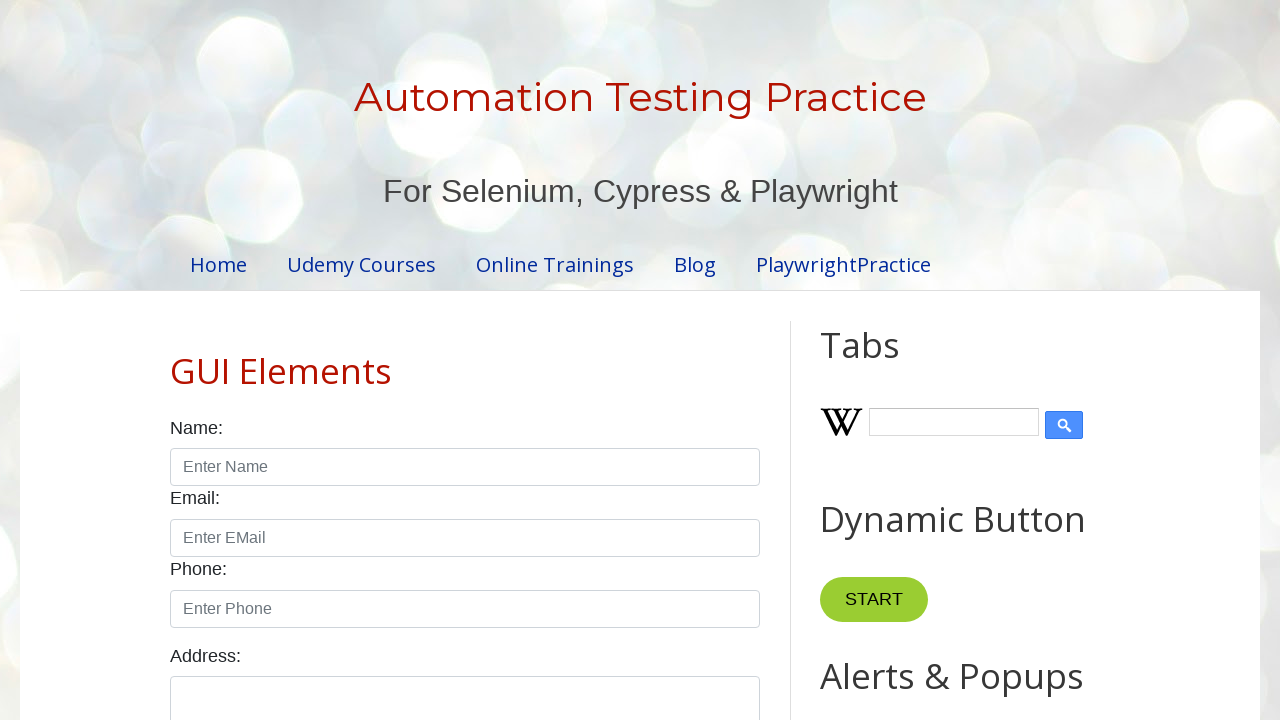

Navigated to practice automation website
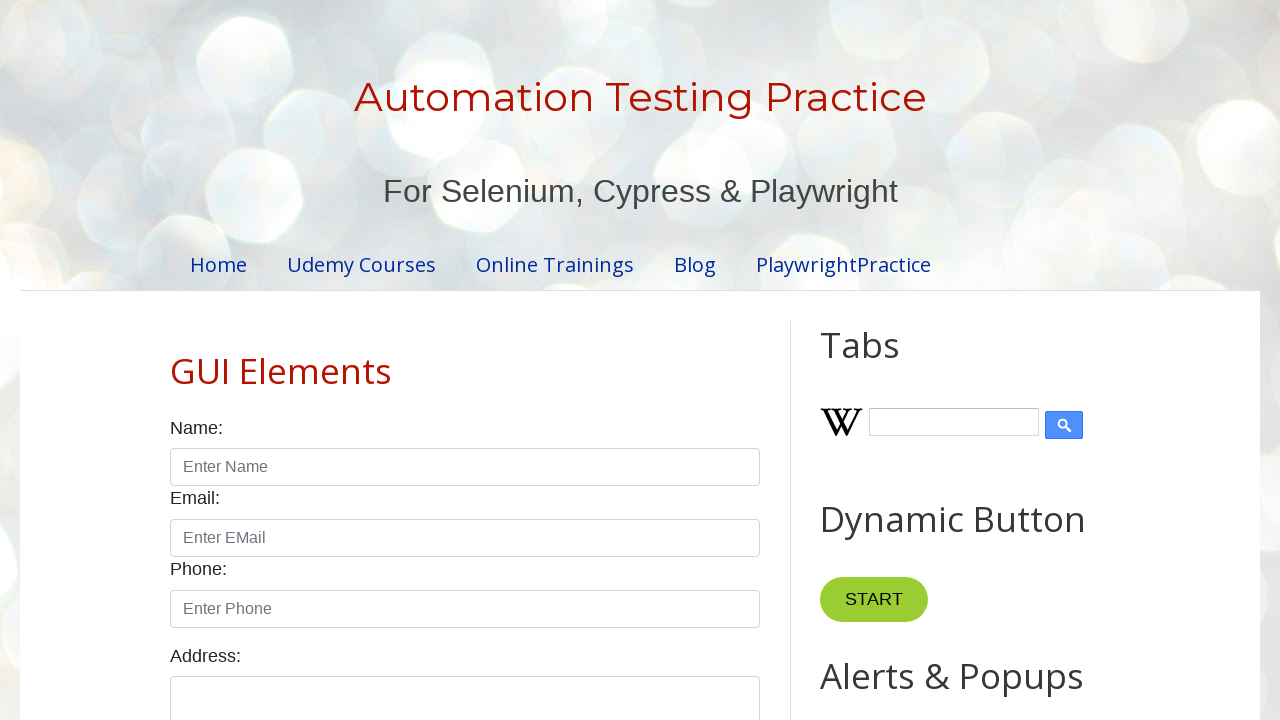

Clicked Wednesday checkbox label at (534, 360) on label[for='wednesday']
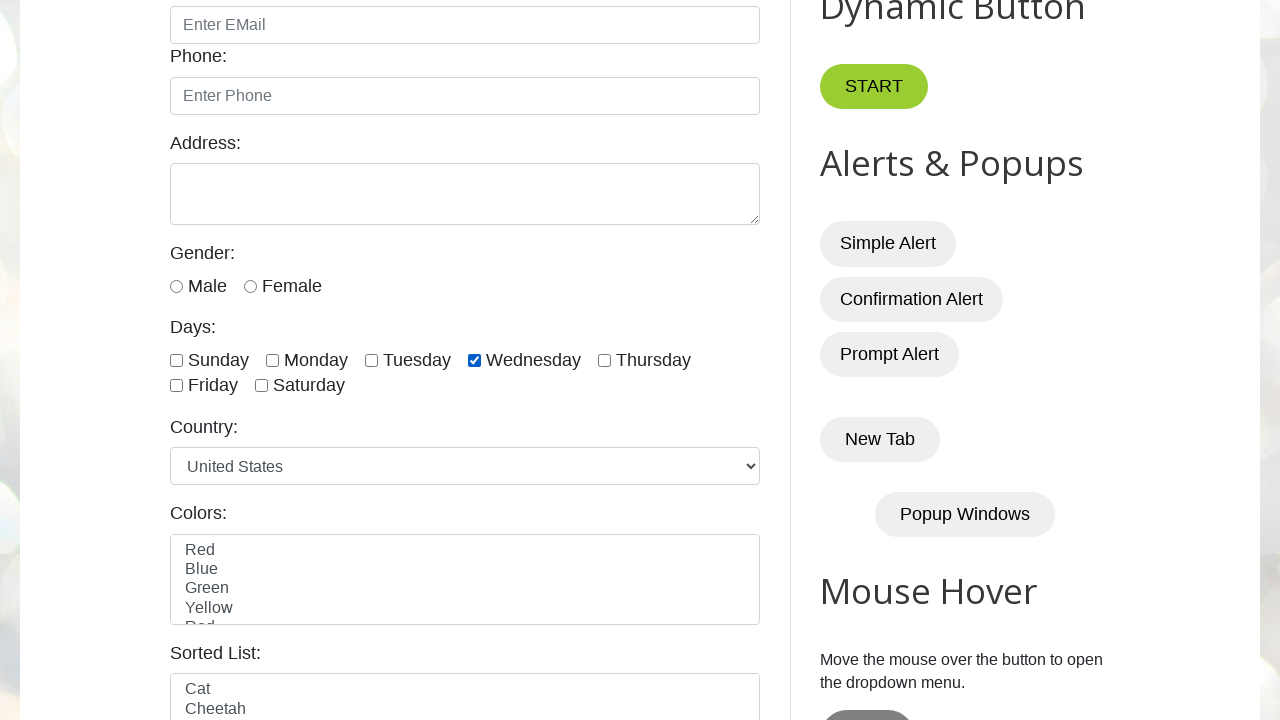

Located Wednesday checkbox element
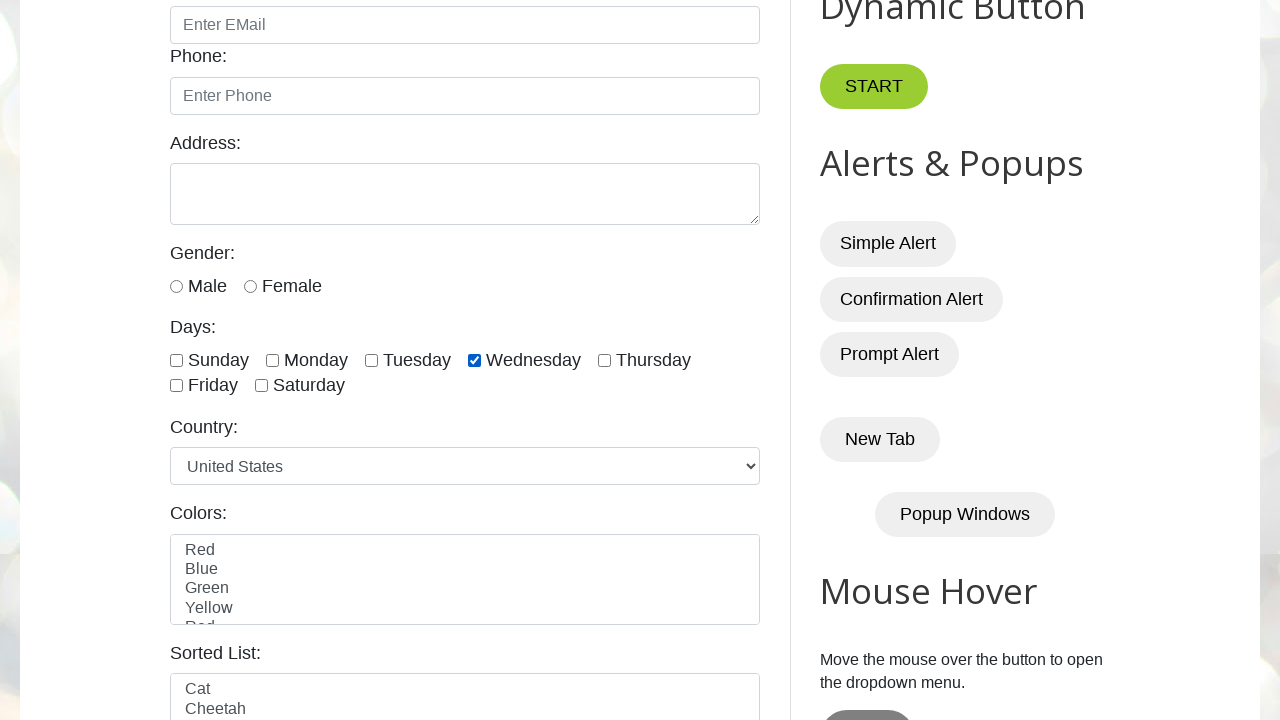

Verified Wednesday checkbox is selected
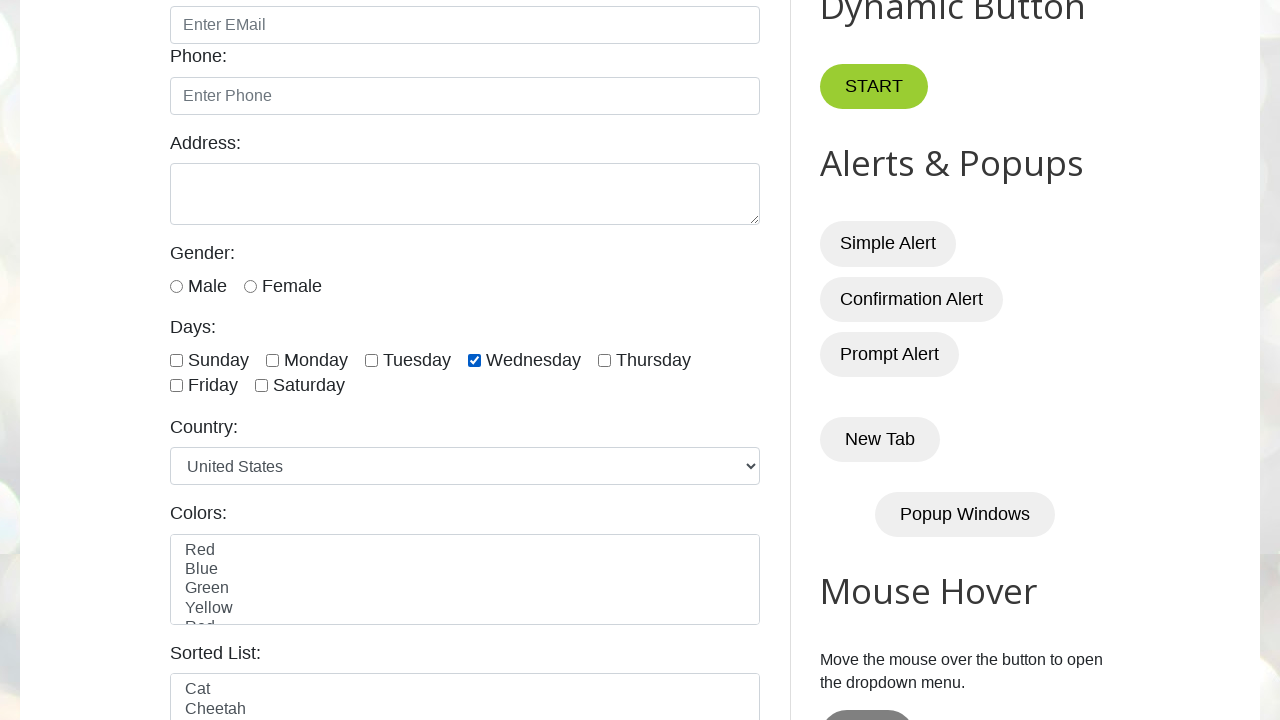

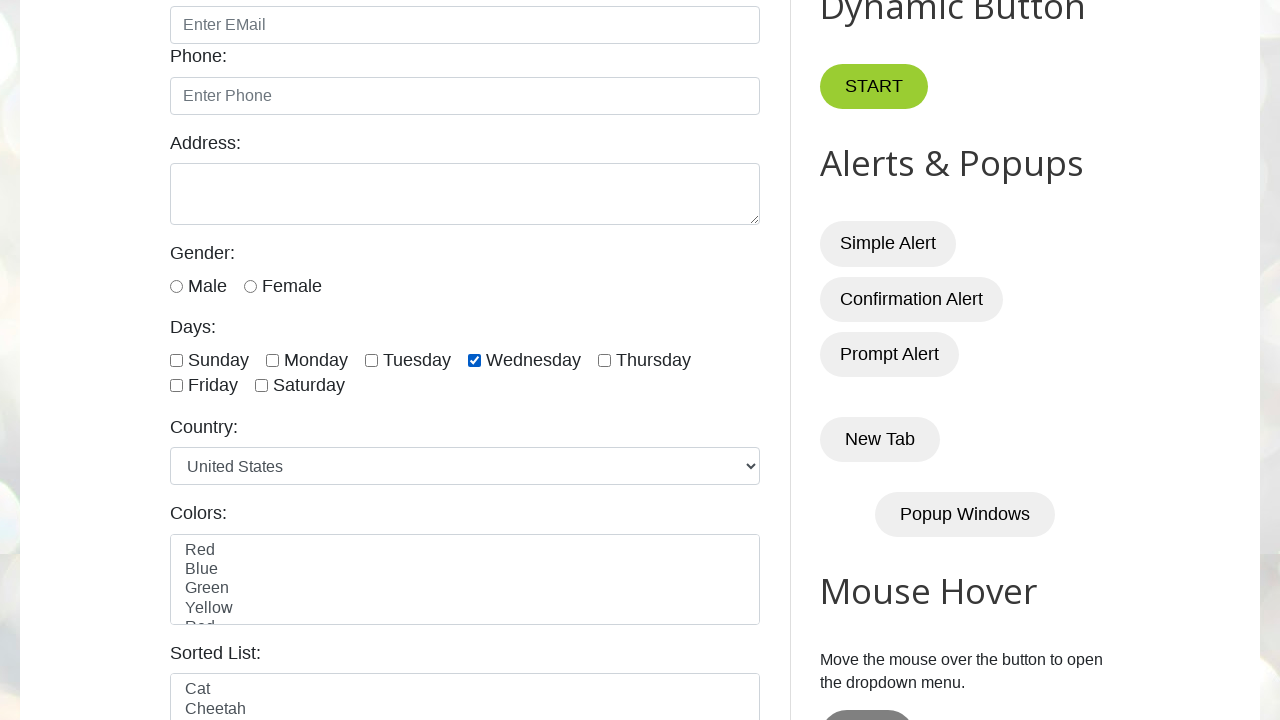